Tests window handling functionality by clicking a link to open a new window, switching between windows, and verifying content in each window

Starting URL: https://the-internet.herokuapp.com/windows

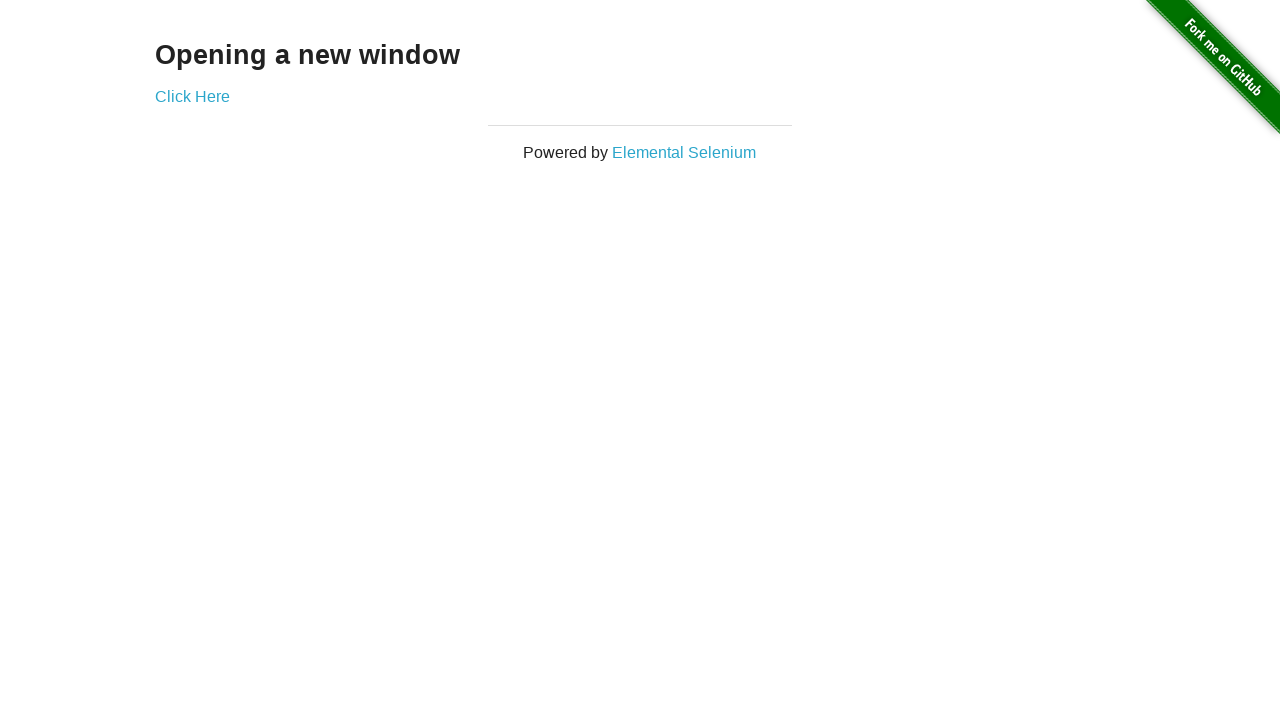

Clicked 'Click Here' link to open new window at (192, 96) on text=Click Here
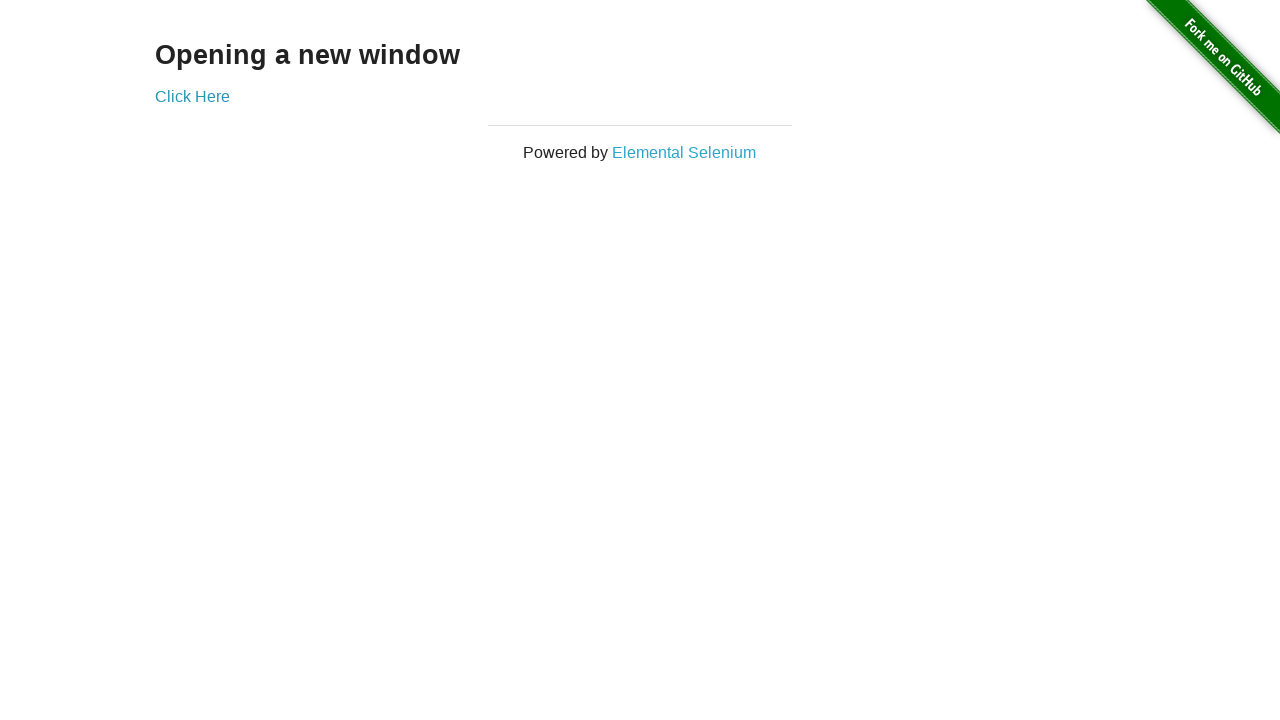

New window opened and captured
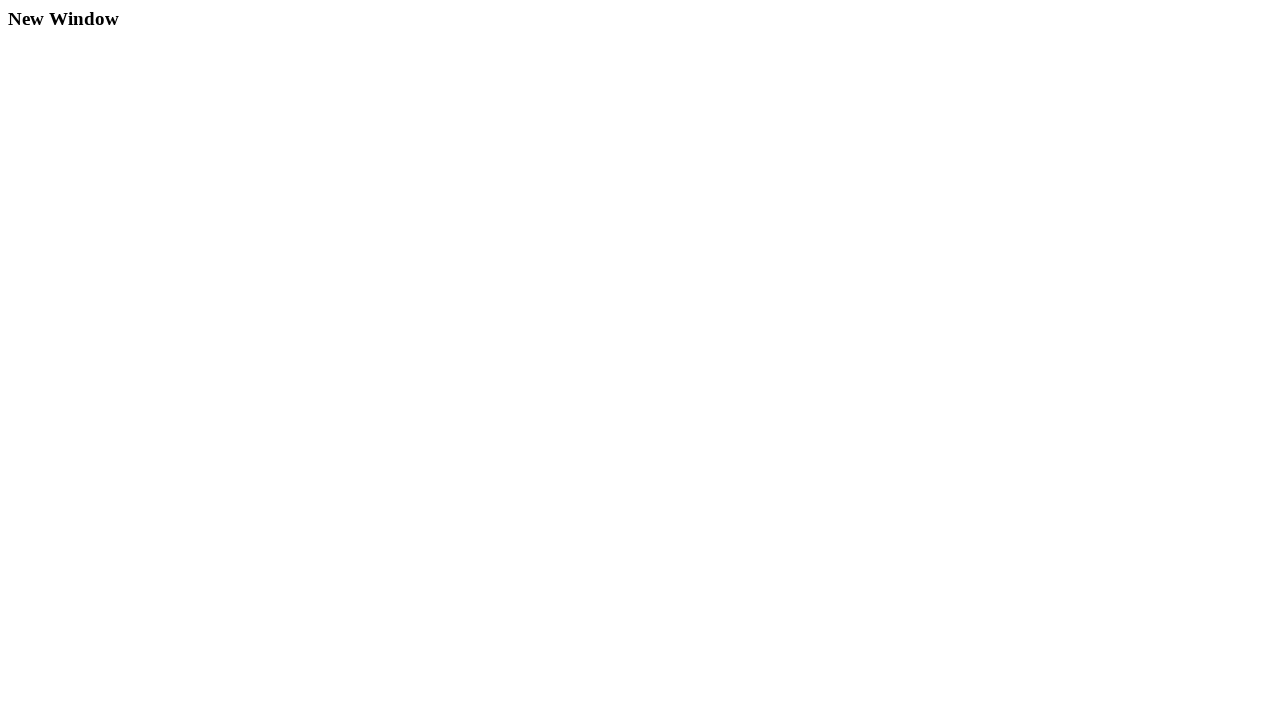

Verified new window contains 'New Window' heading
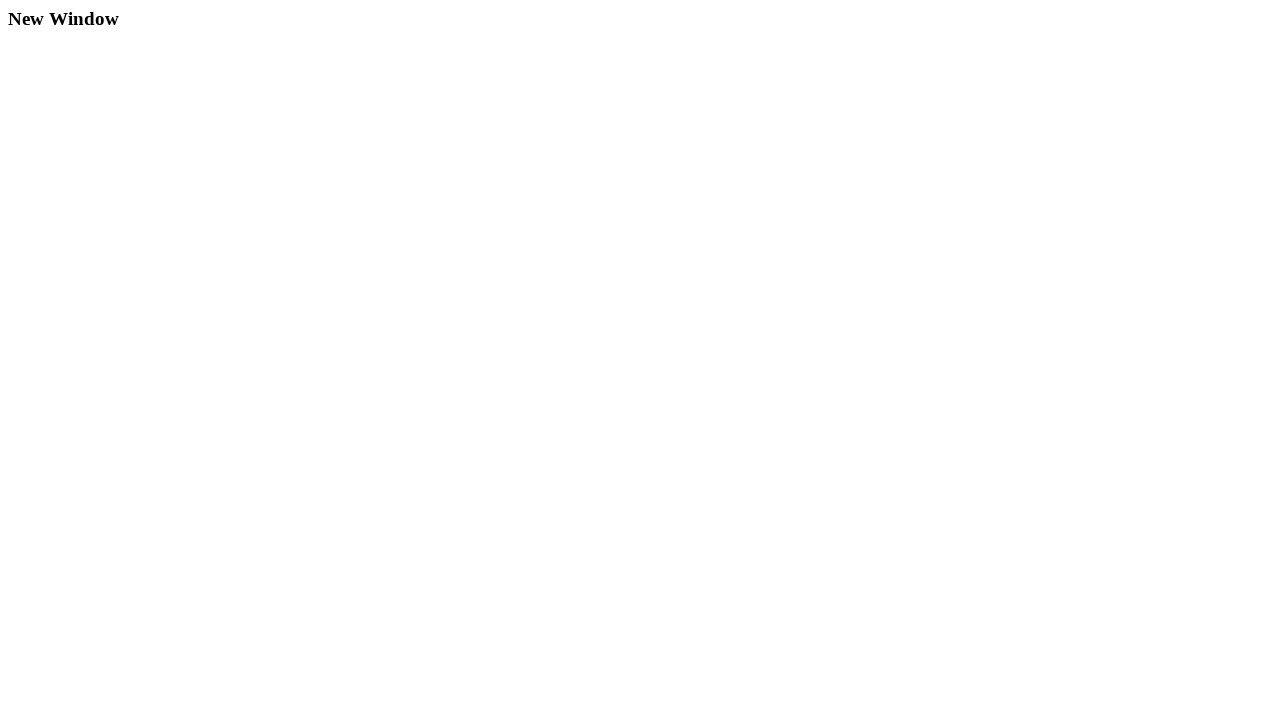

Closed new window
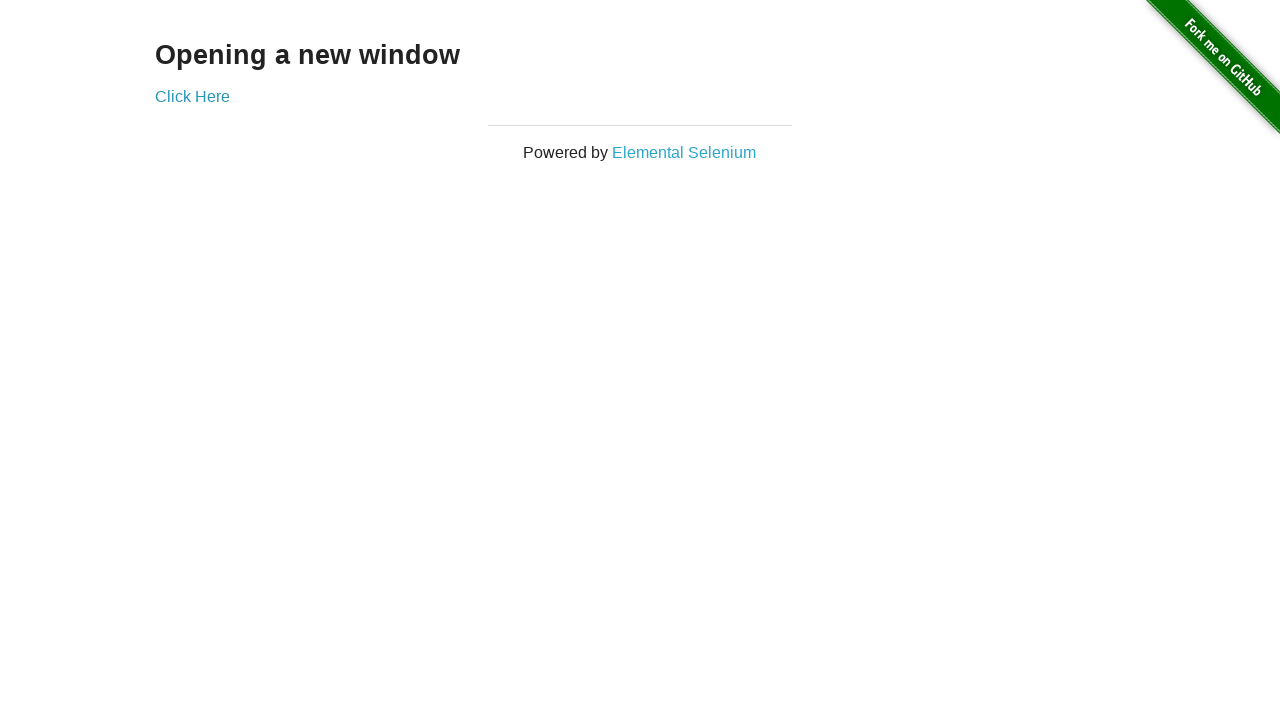

Verified original window contains 'Opening a new window' heading
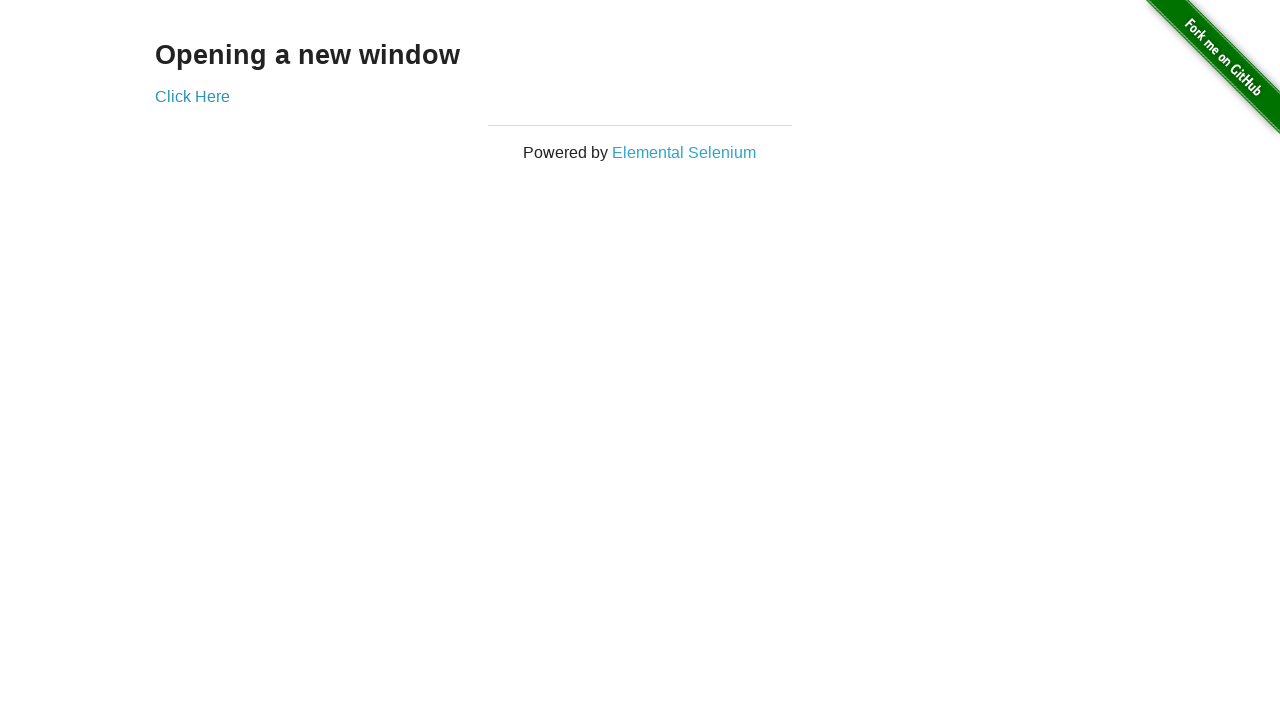

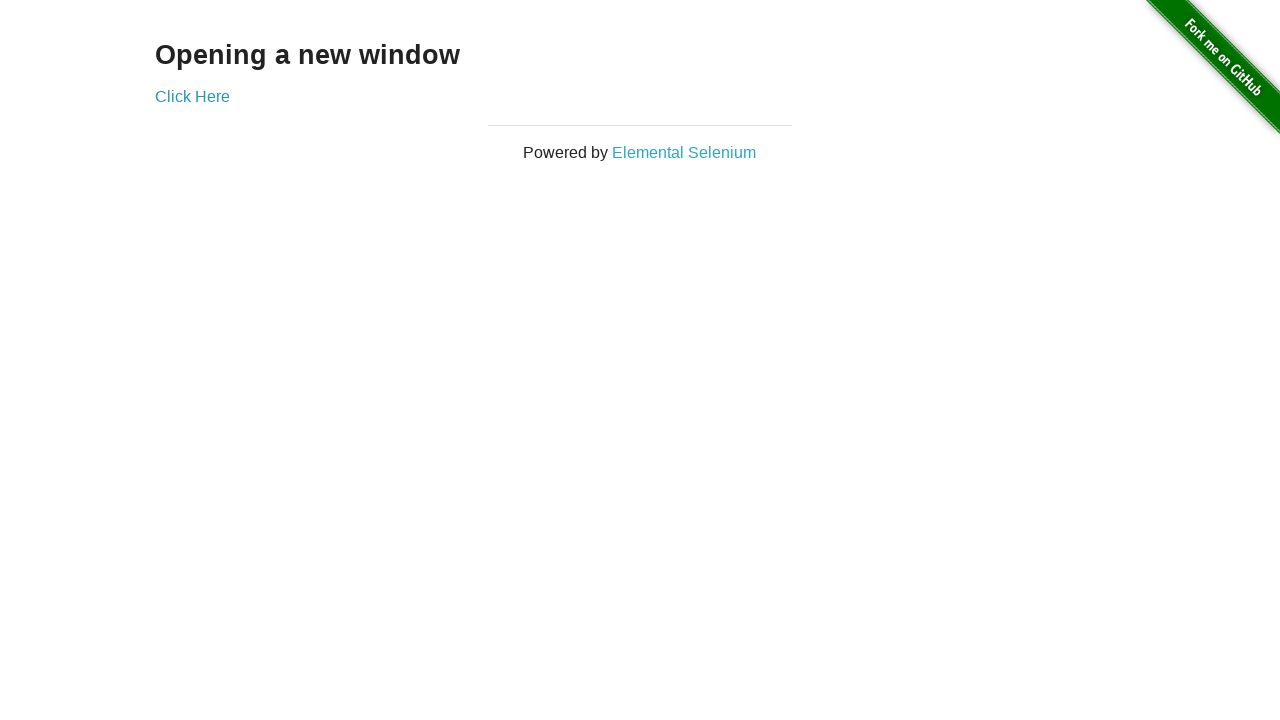